Tests that the browser back button navigates correctly between filter views

Starting URL: https://demo.playwright.dev/todomvc

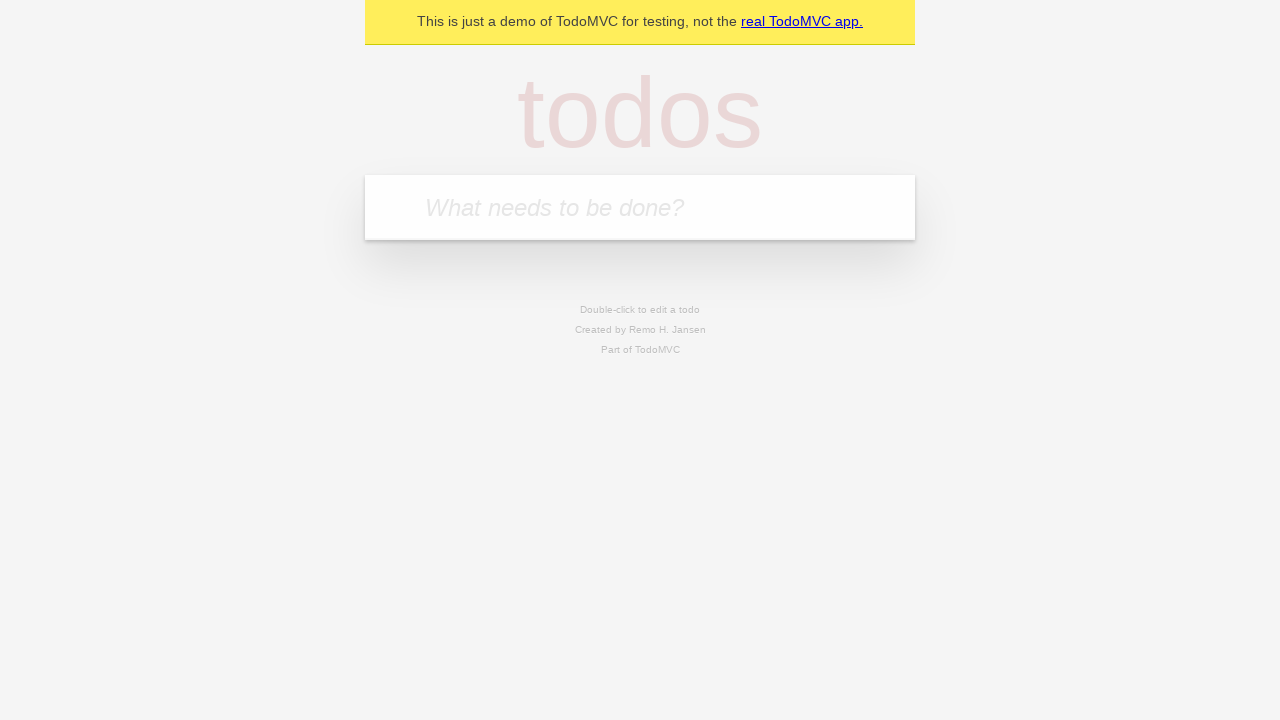

Filled todo input with 'buy some cheese' on internal:attr=[placeholder="What needs to be done?"i]
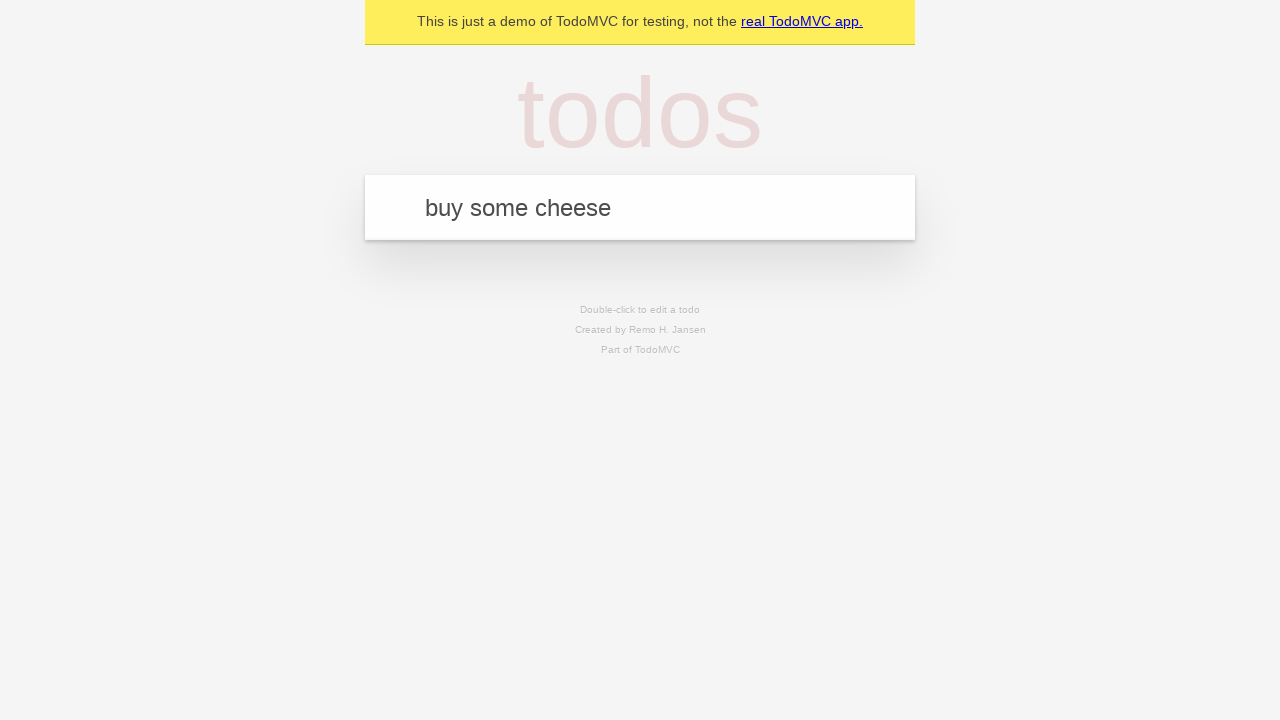

Pressed Enter to create first todo on internal:attr=[placeholder="What needs to be done?"i]
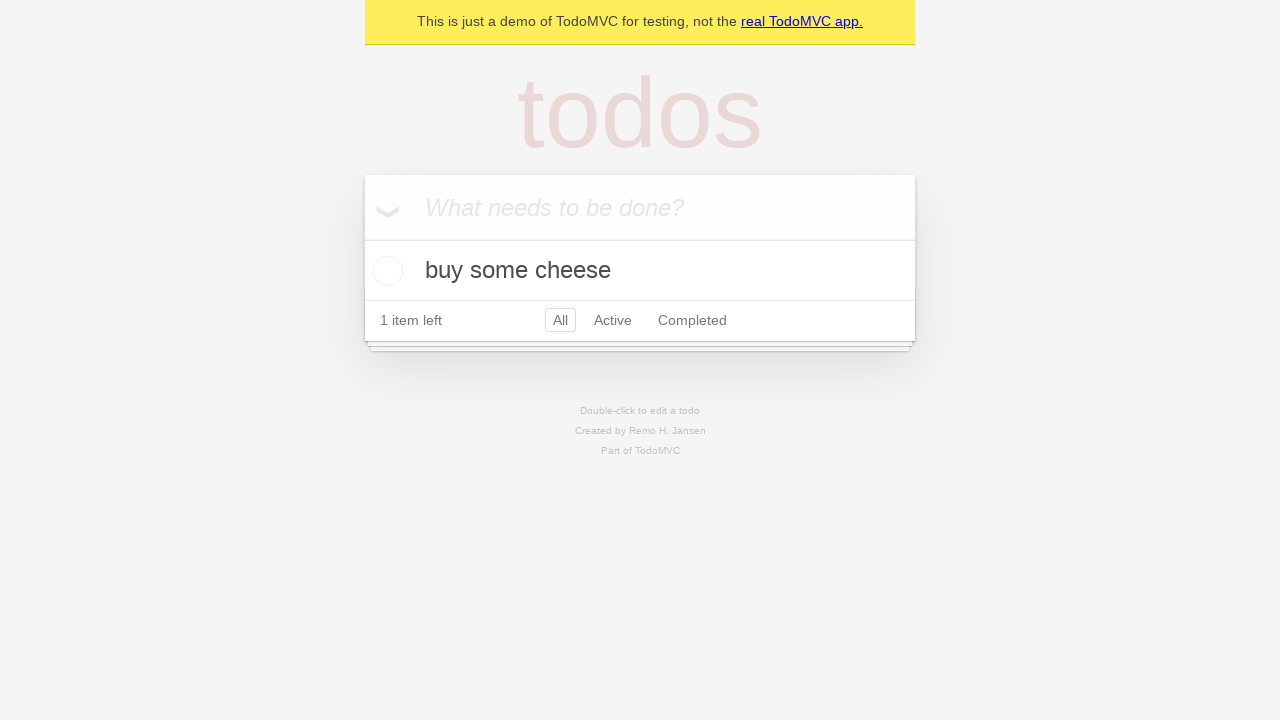

Filled todo input with 'feed the cat' on internal:attr=[placeholder="What needs to be done?"i]
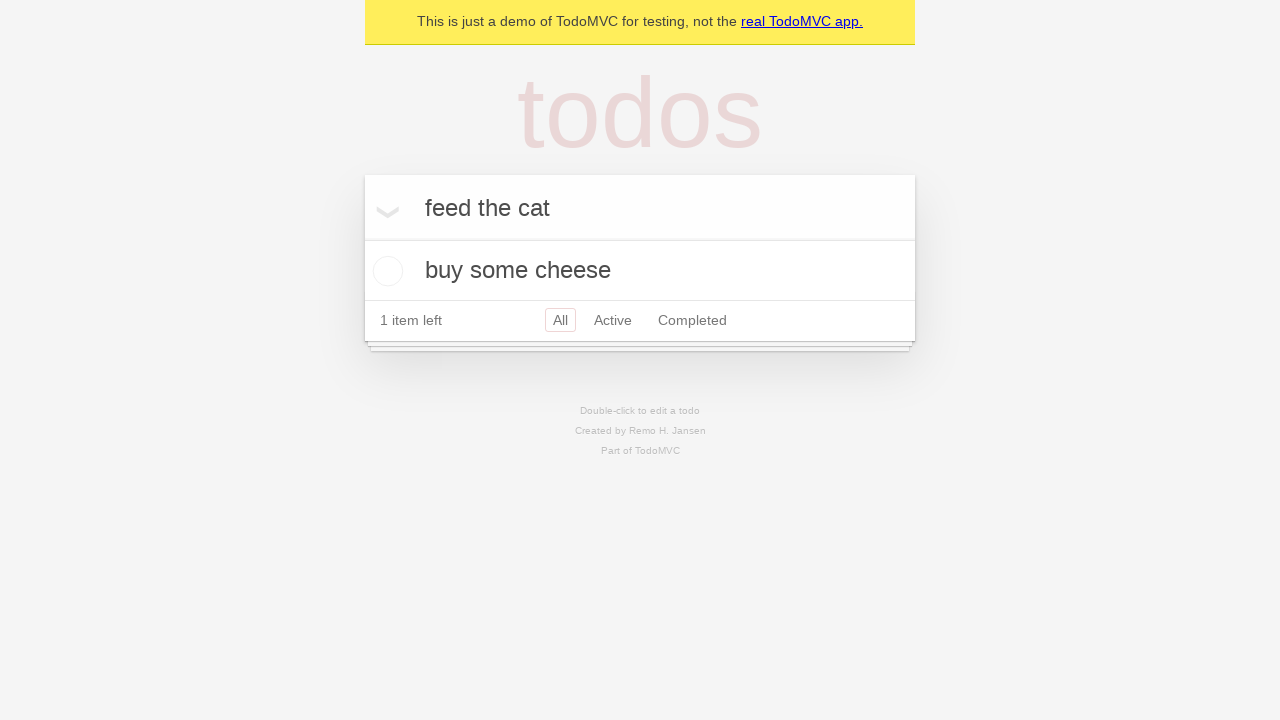

Pressed Enter to create second todo on internal:attr=[placeholder="What needs to be done?"i]
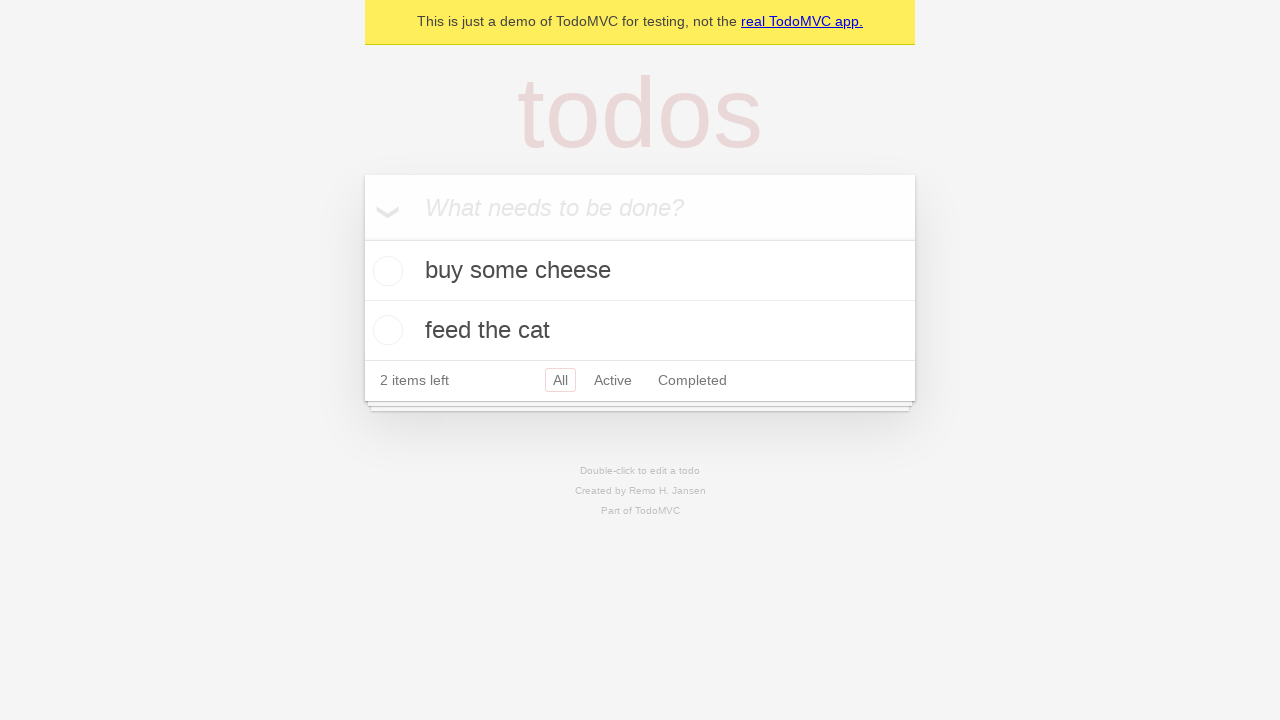

Filled todo input with 'book a doctors appointment' on internal:attr=[placeholder="What needs to be done?"i]
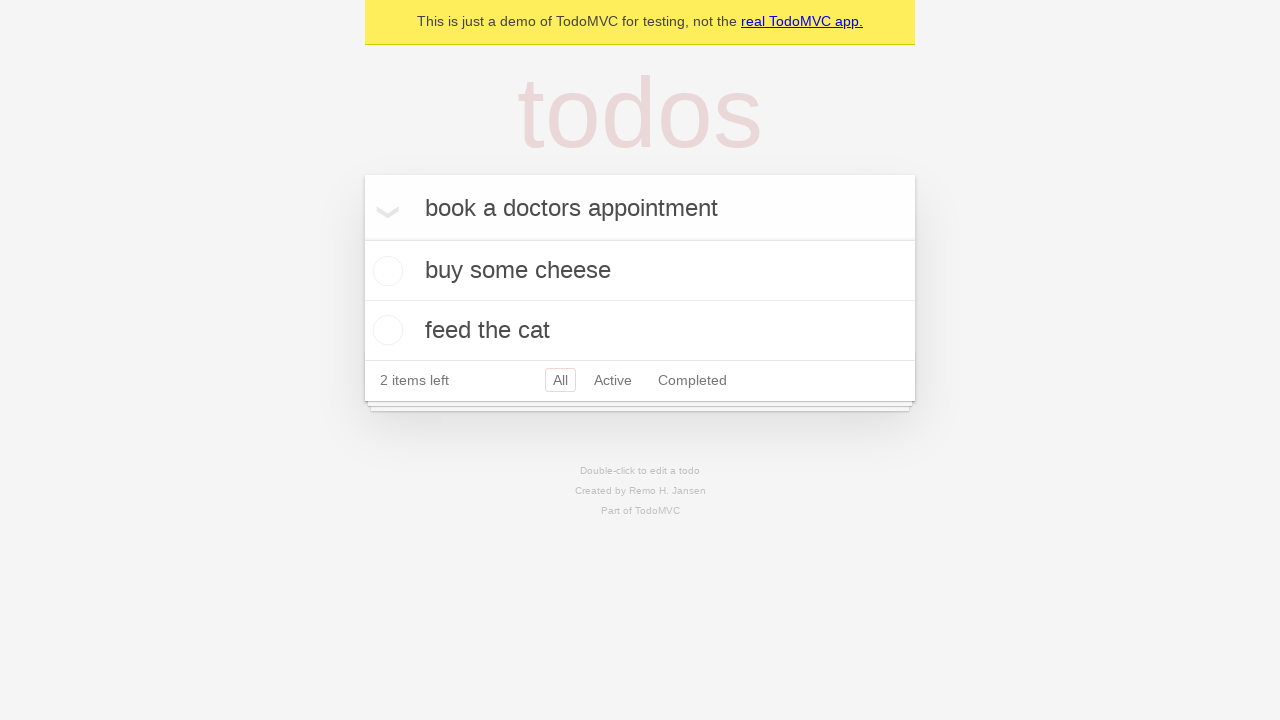

Pressed Enter to create third todo on internal:attr=[placeholder="What needs to be done?"i]
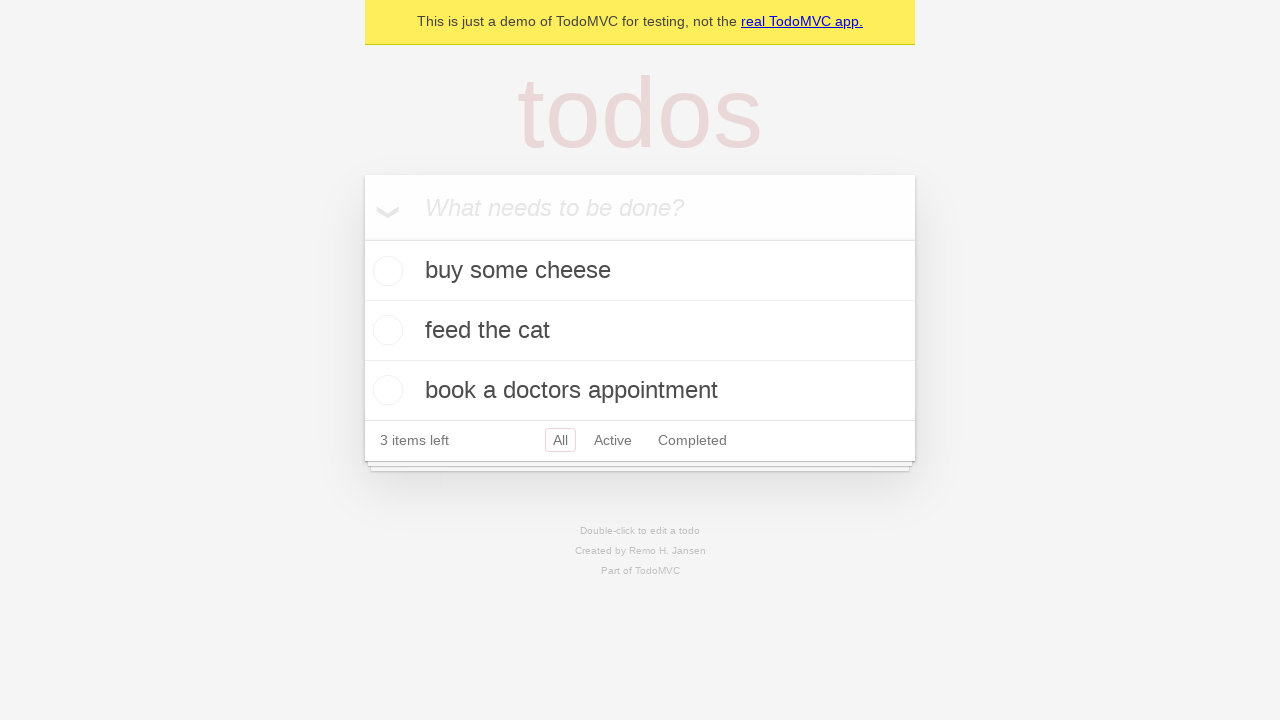

Checked the second todo item to mark it completed at (385, 330) on internal:testid=[data-testid="todo-item"s] >> nth=1 >> internal:role=checkbox
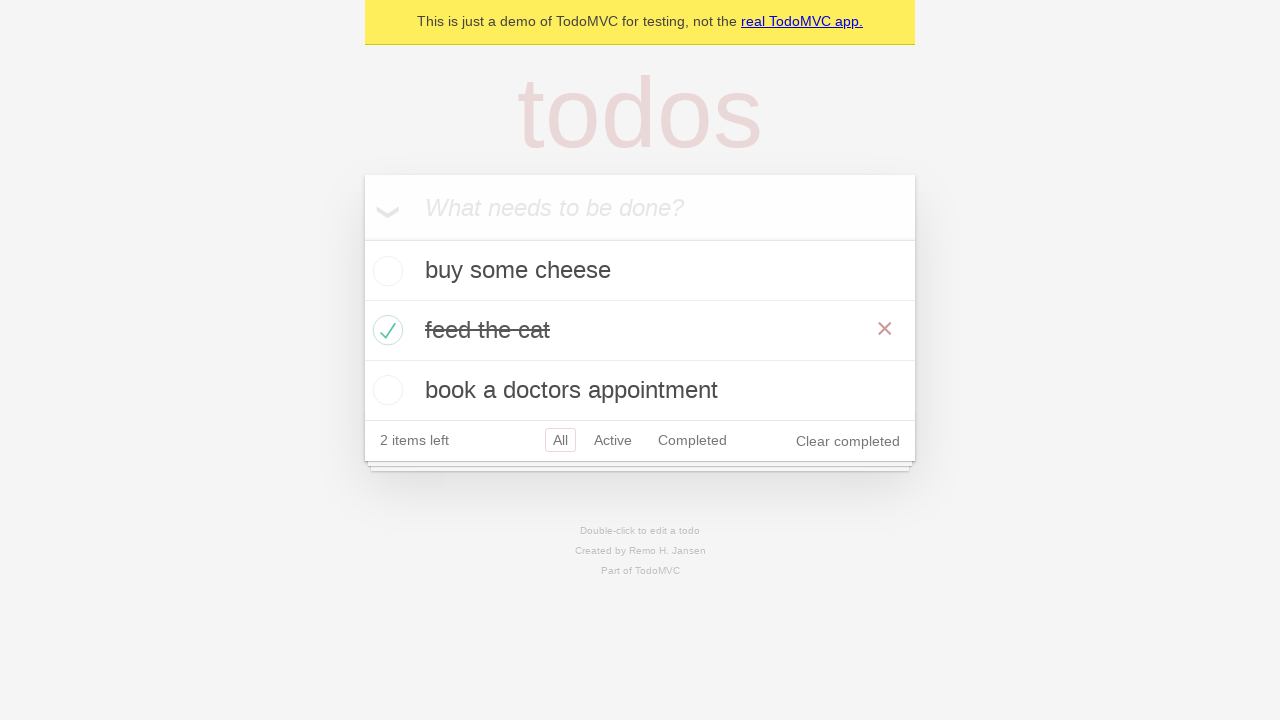

Clicked 'All' filter link at (560, 440) on internal:role=link[name="All"i]
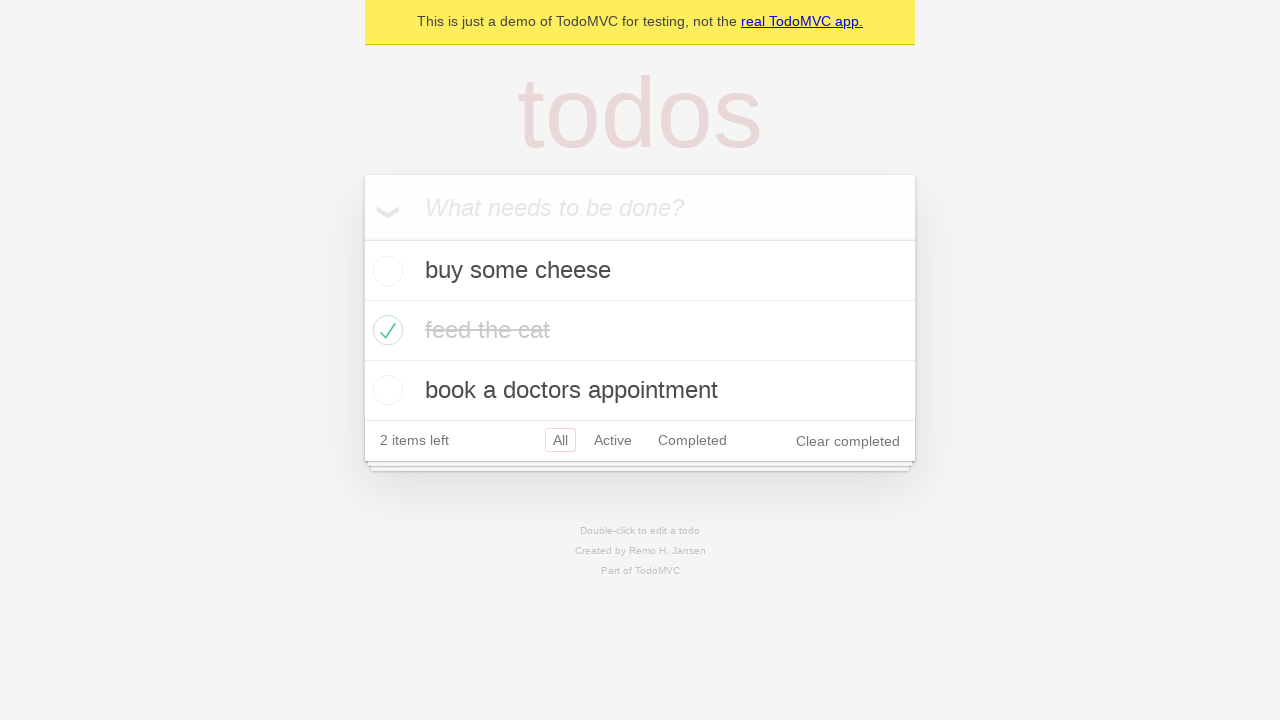

Clicked 'Active' filter link at (613, 440) on internal:role=link[name="Active"i]
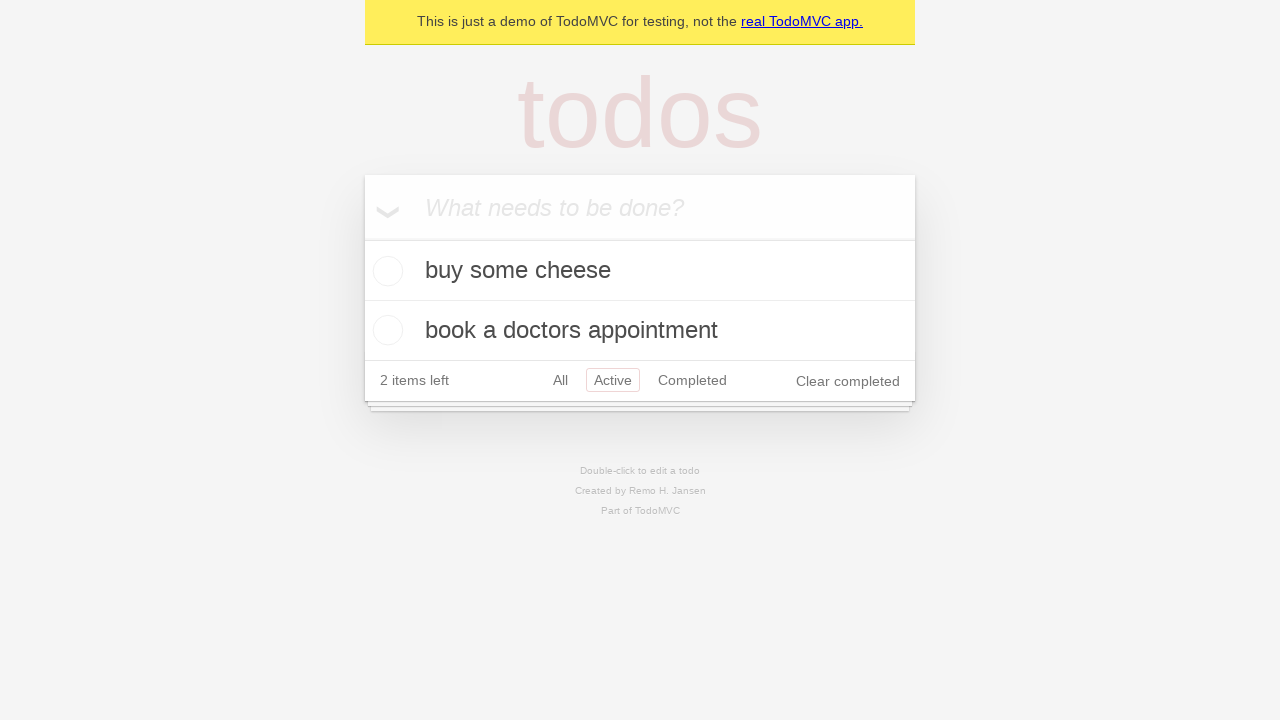

Clicked 'Completed' filter link at (692, 380) on internal:role=link[name="Completed"i]
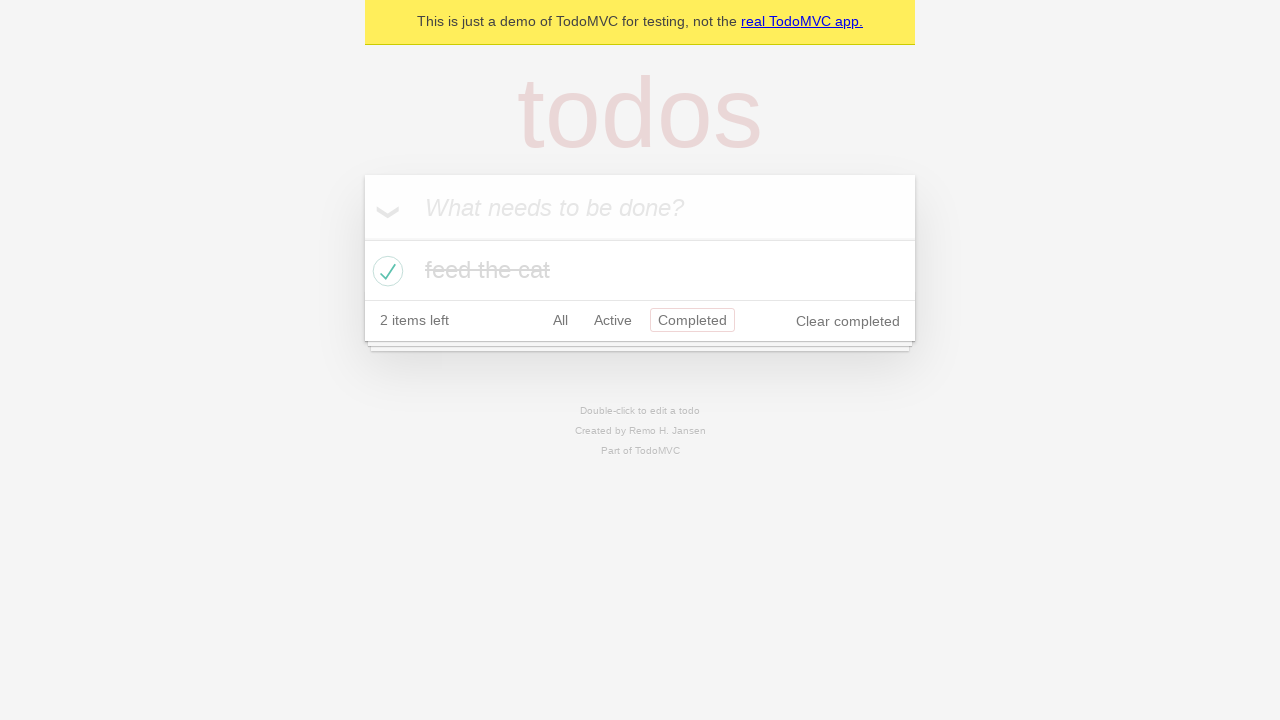

Navigated back to 'Active' filter view using browser back button
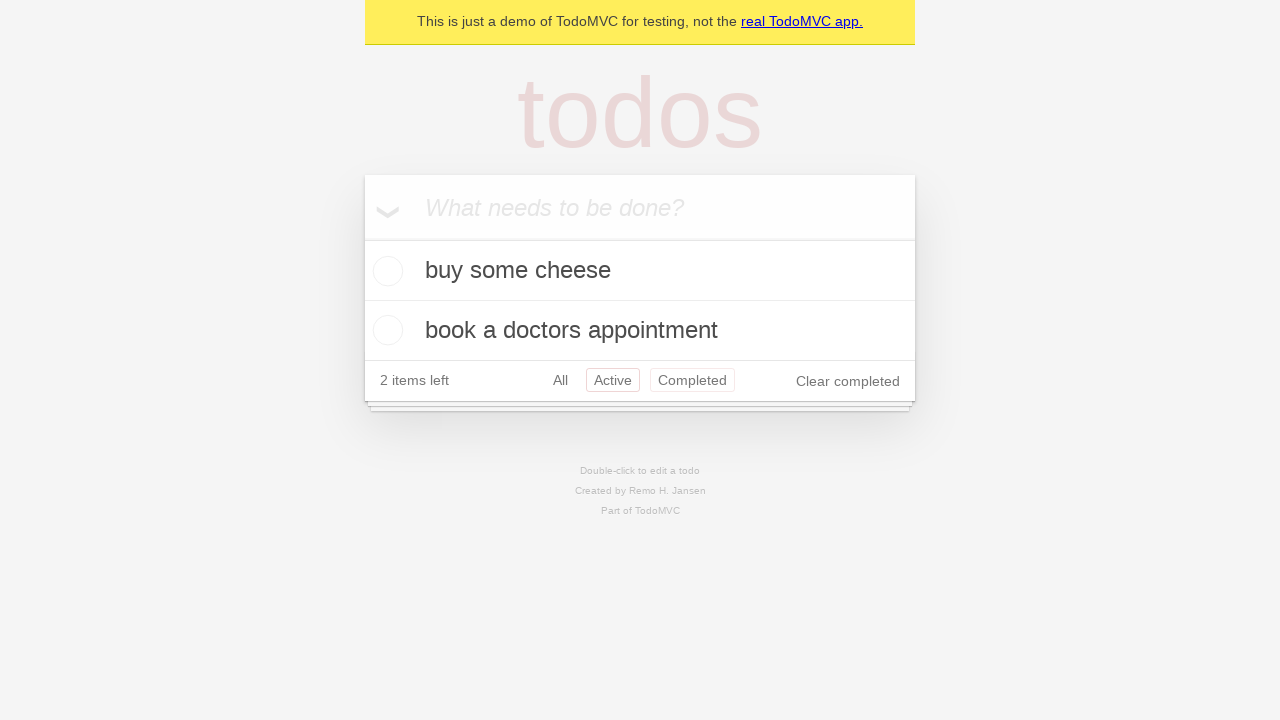

Navigated back to 'All' filter view using browser back button
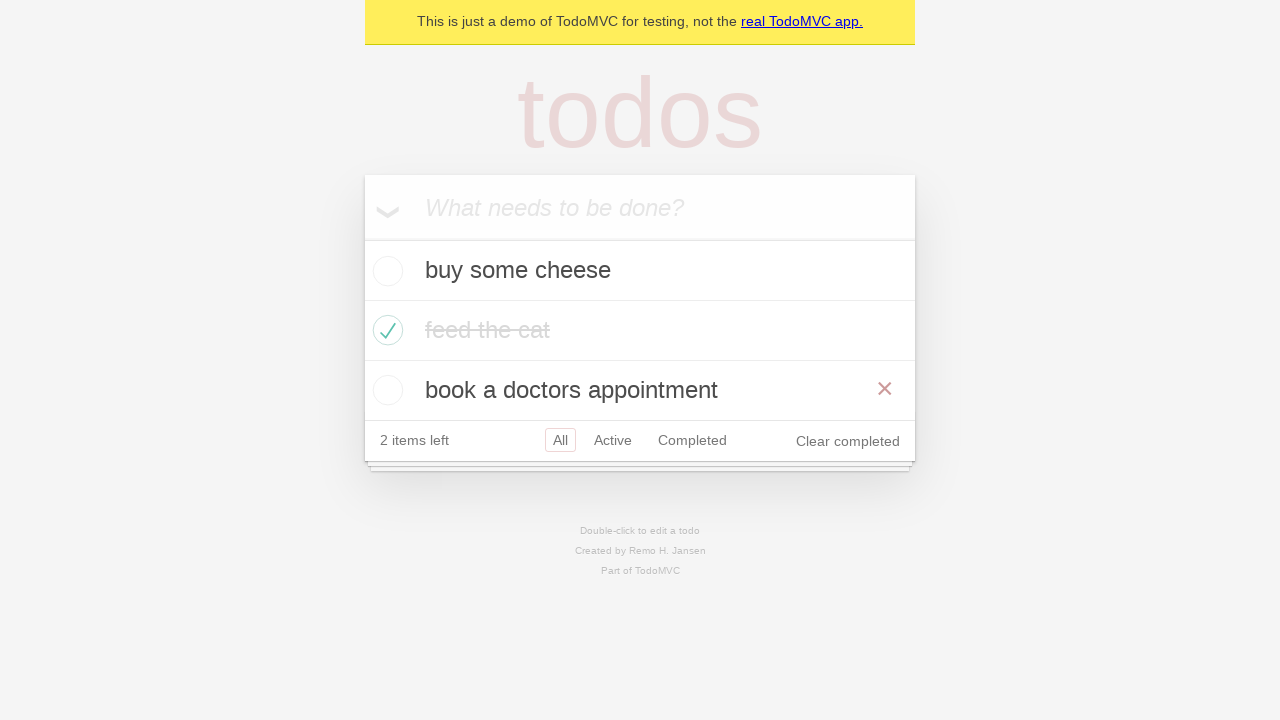

Waited for todo items to be present in DOM
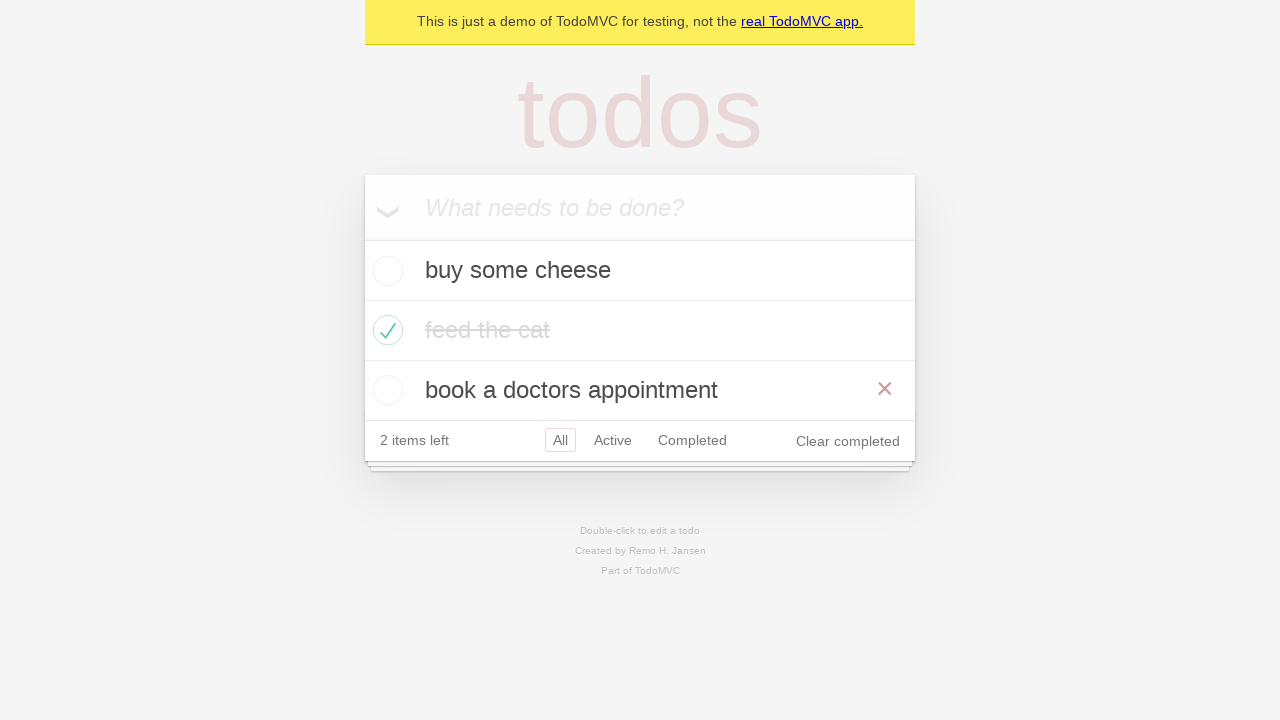

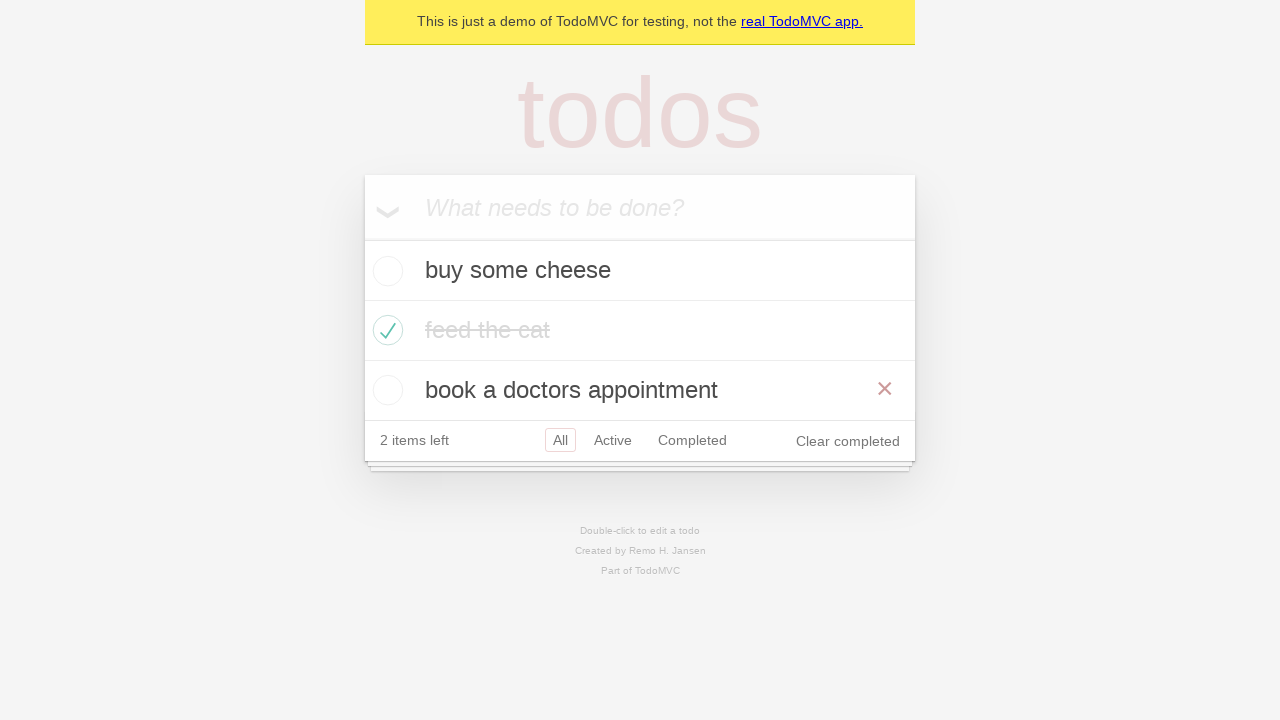